Tests that edits are saved when the input loses focus (blur event).

Starting URL: https://demo.playwright.dev/todomvc

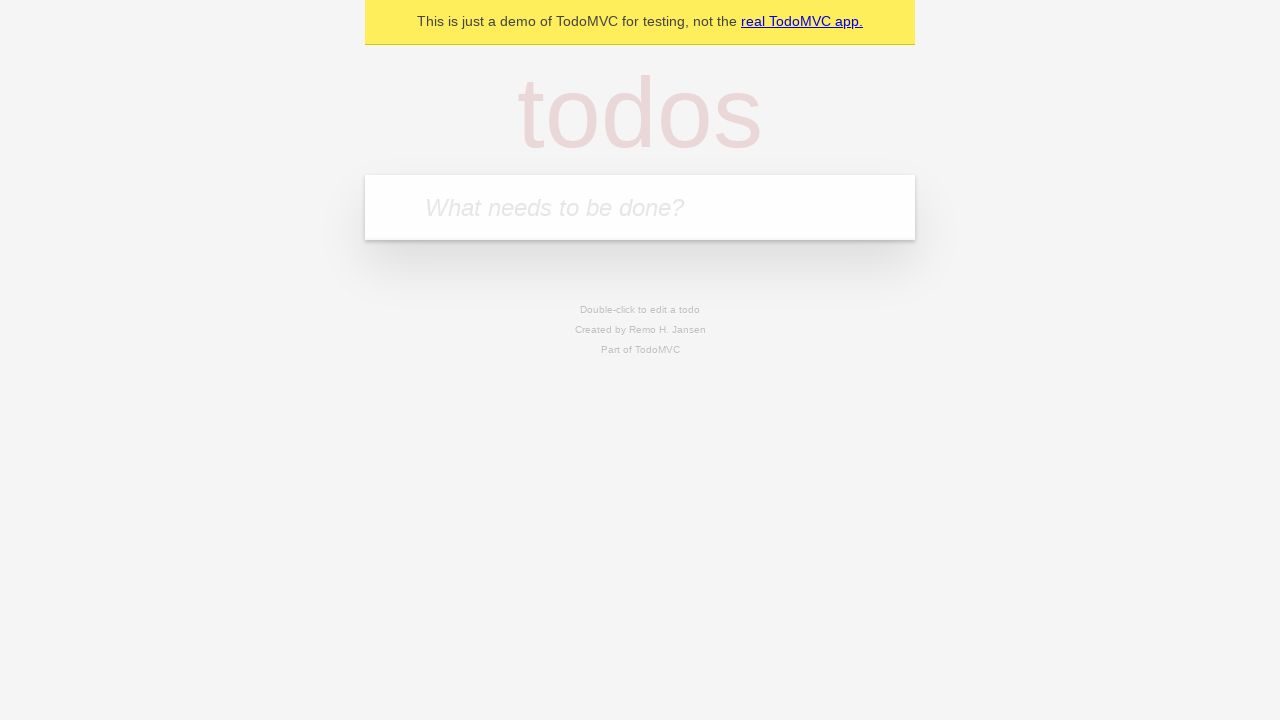

Filled first todo input with 'buy some cheese' on internal:attr=[placeholder="What needs to be done?"i]
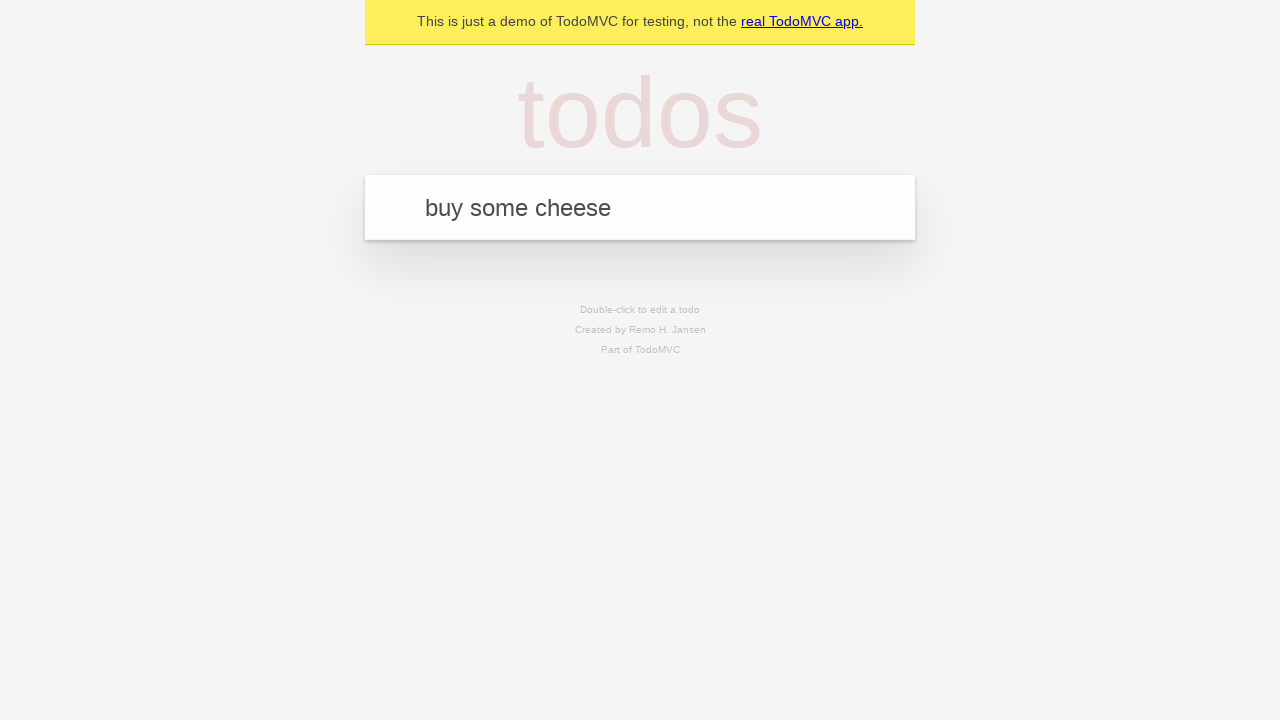

Pressed Enter to add first todo on internal:attr=[placeholder="What needs to be done?"i]
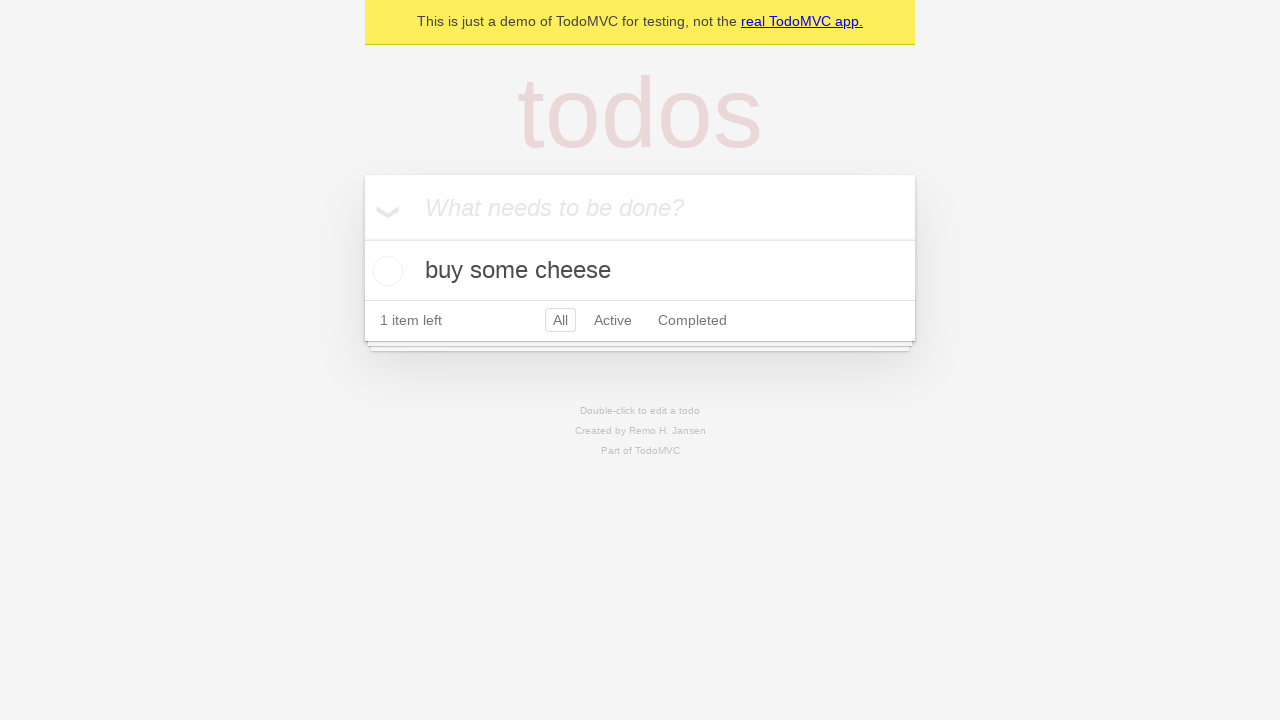

Filled second todo input with 'feed the cat' on internal:attr=[placeholder="What needs to be done?"i]
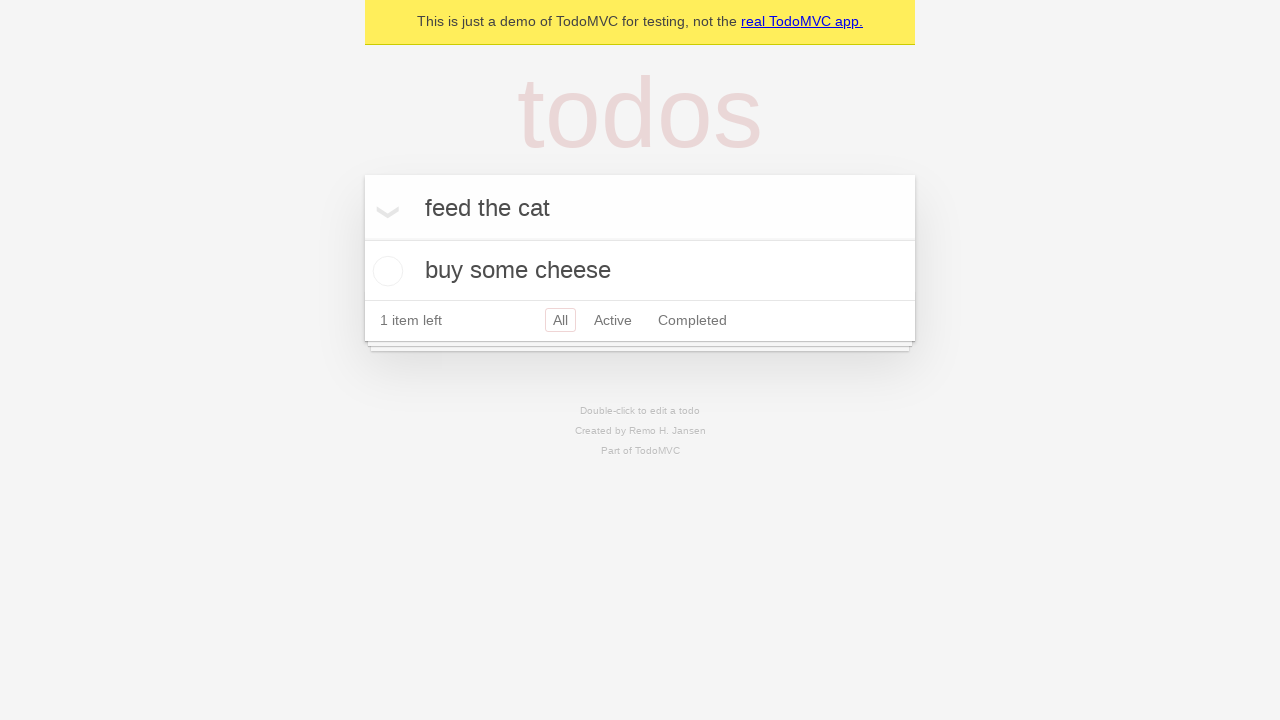

Pressed Enter to add second todo on internal:attr=[placeholder="What needs to be done?"i]
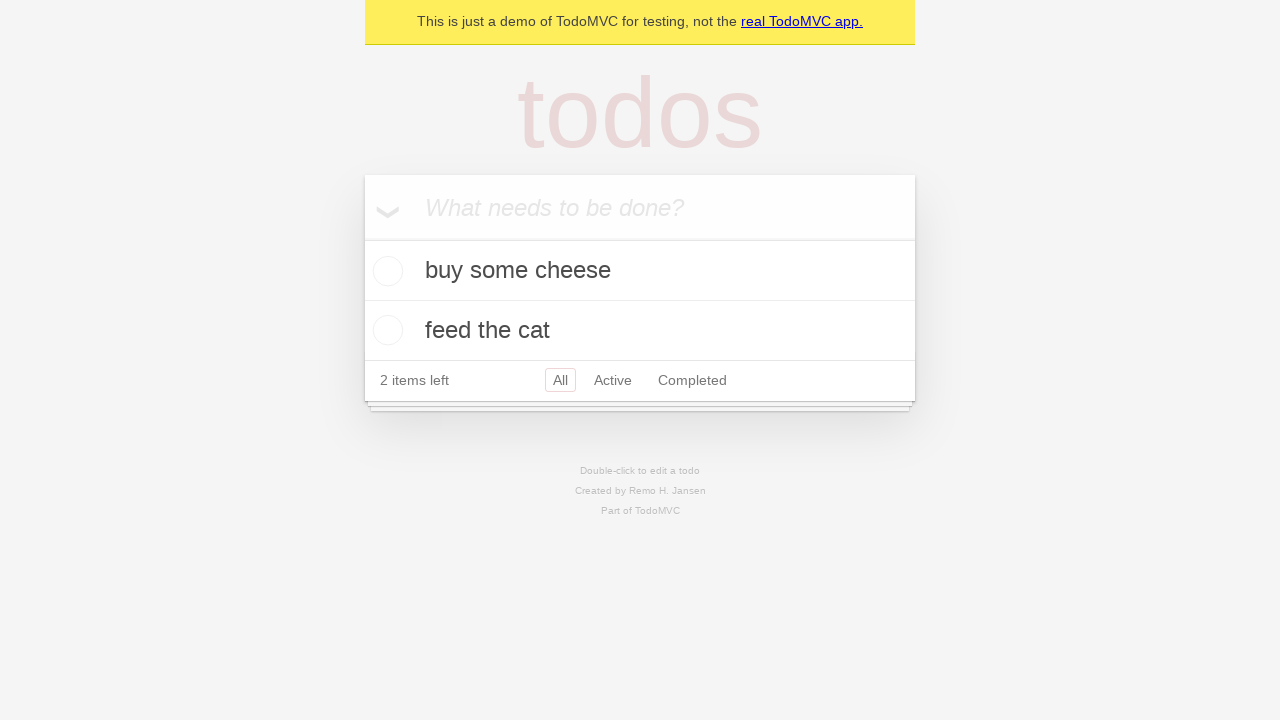

Filled third todo input with 'book a doctors appointment' on internal:attr=[placeholder="What needs to be done?"i]
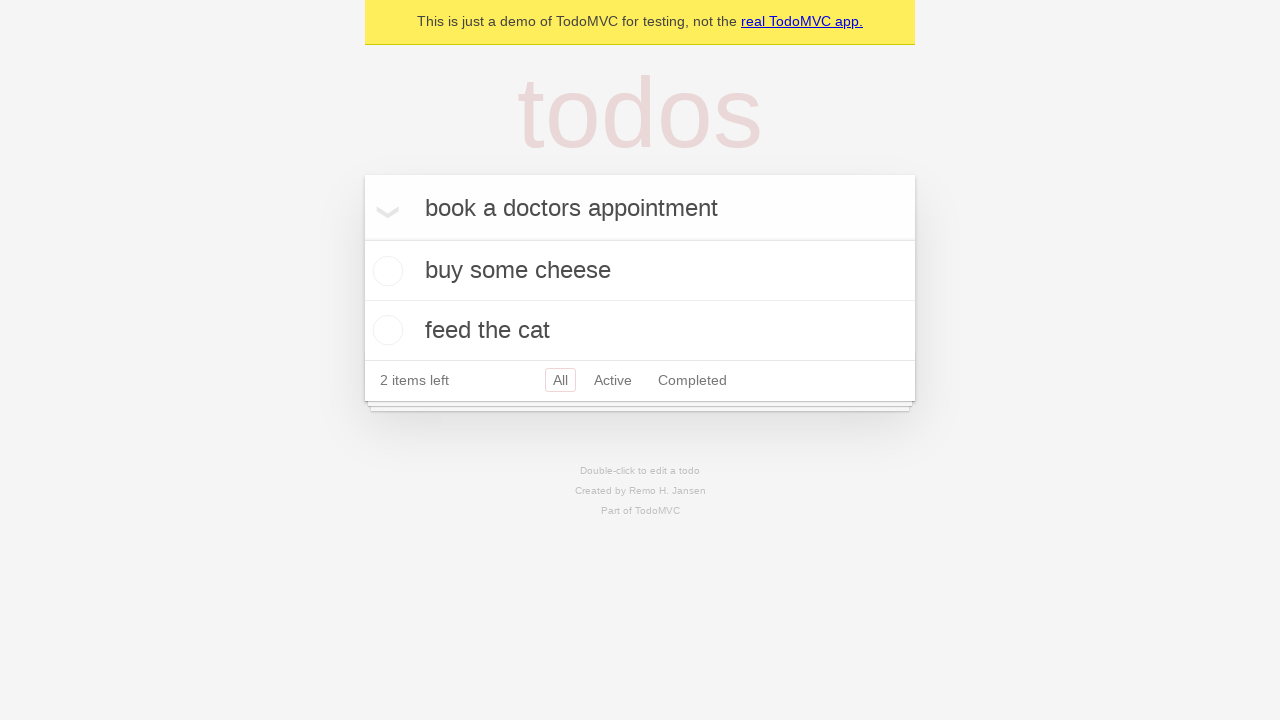

Pressed Enter to add third todo on internal:attr=[placeholder="What needs to be done?"i]
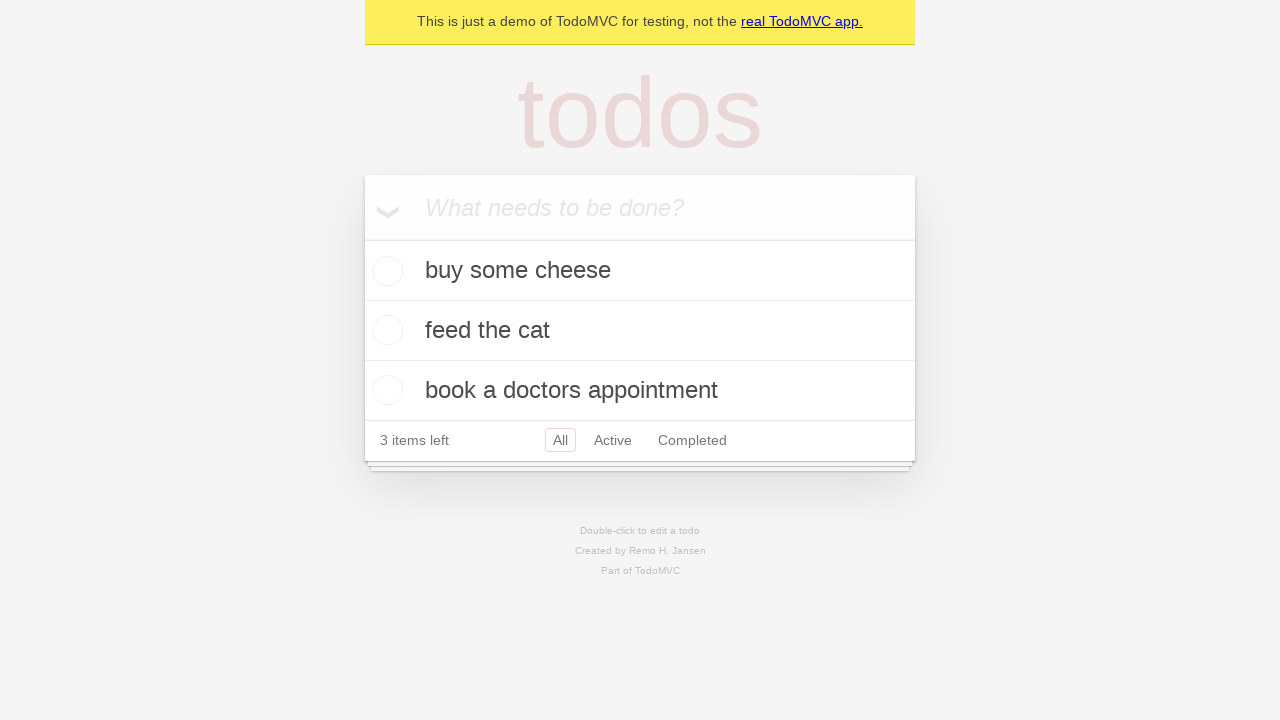

Double-clicked second todo to enter edit mode at (640, 331) on internal:testid=[data-testid="todo-item"s] >> nth=1
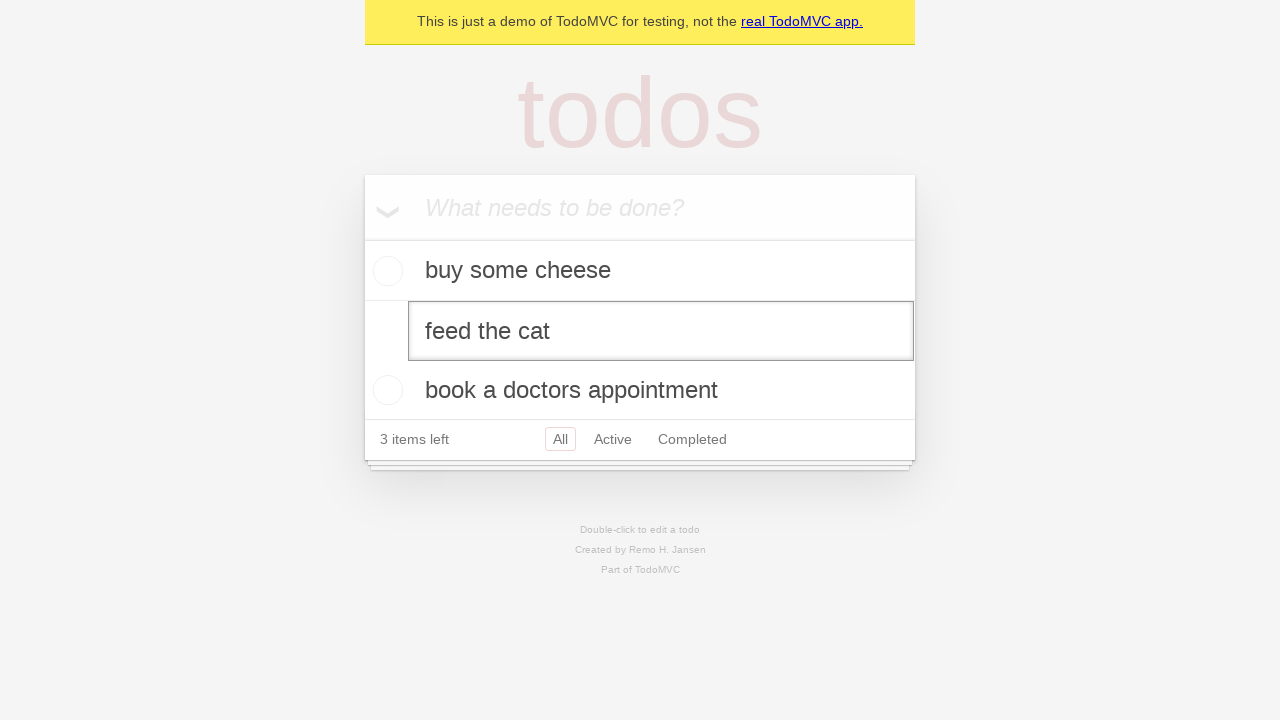

Filled edit textbox with new text 'buy some sausages' on internal:testid=[data-testid="todo-item"s] >> nth=1 >> internal:role=textbox[nam
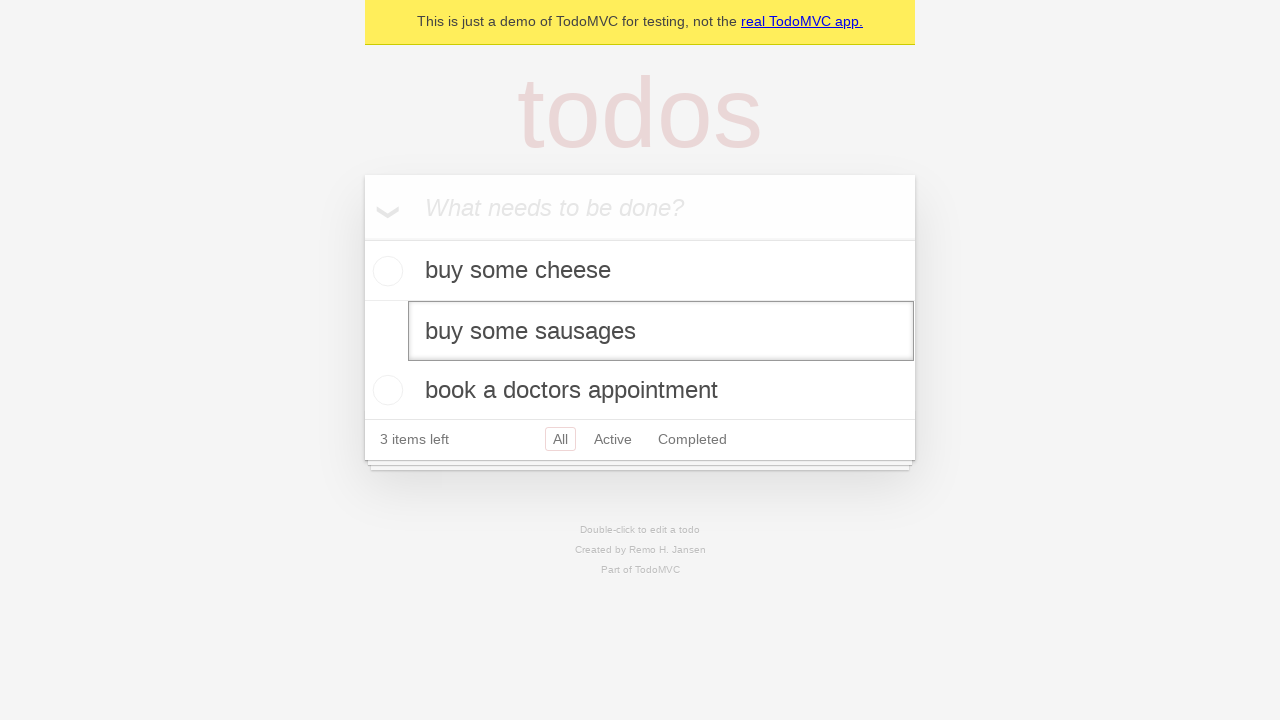

Dispatched blur event to trigger edit save
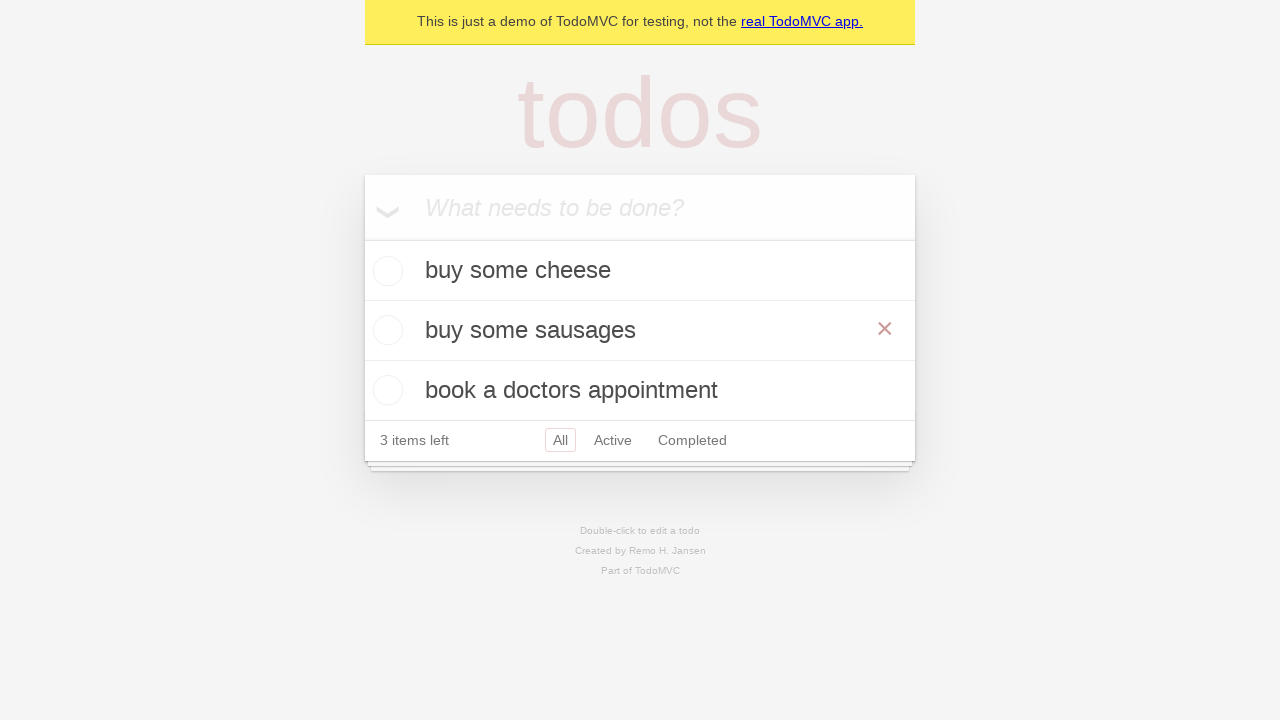

Verified todo title element loaded after blur
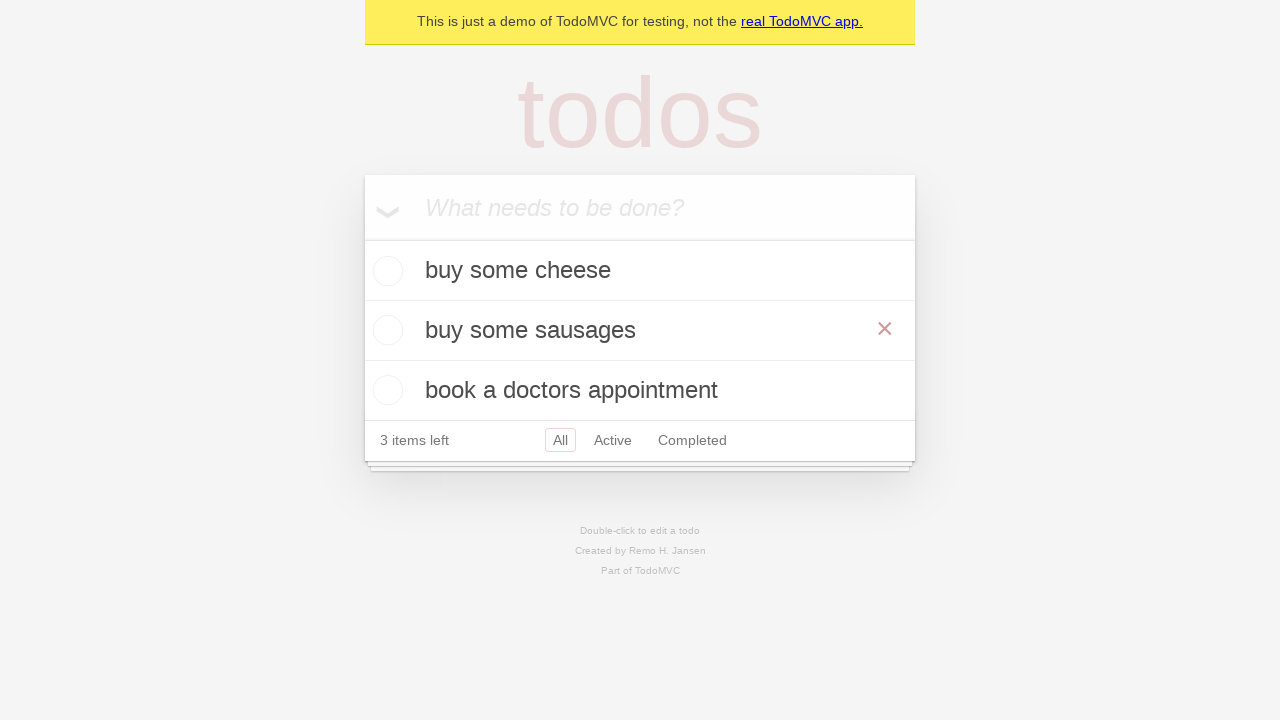

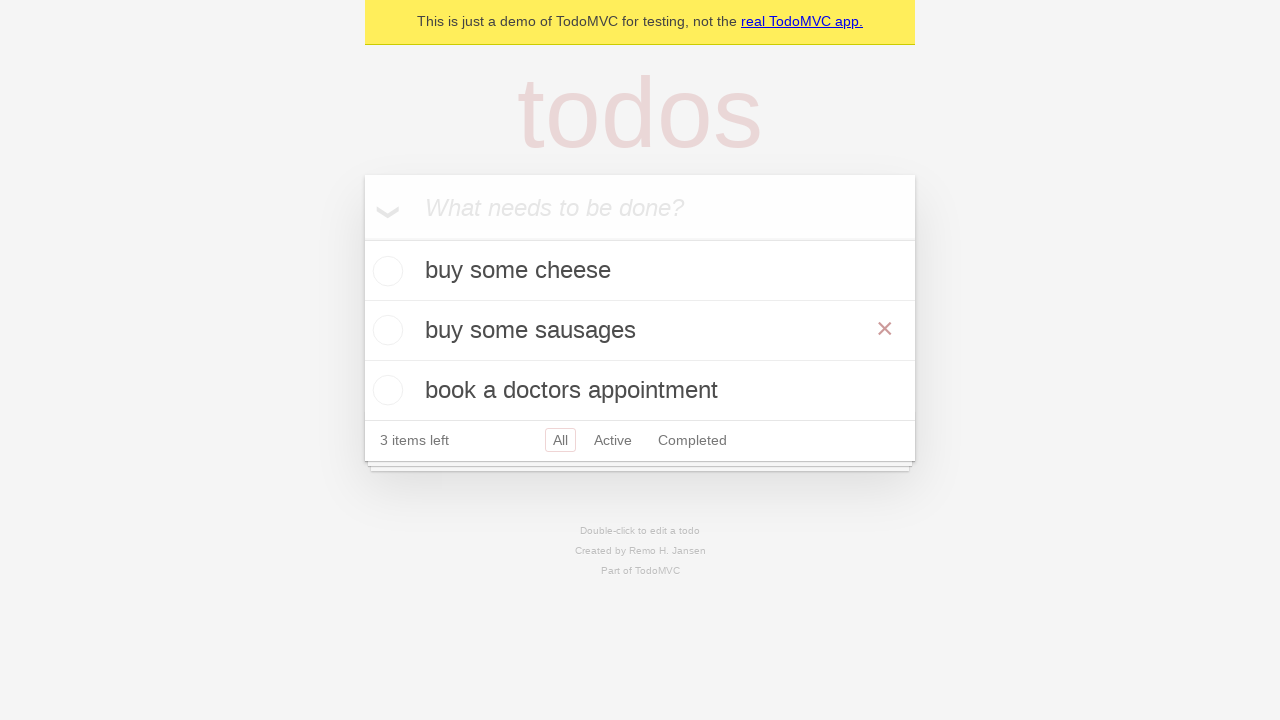